Tests iframe interaction by searching in both the main page and within an embedded iframe

Starting URL: https://www.globalsqa.com/demo-site/frames-and-windows/#iFrame

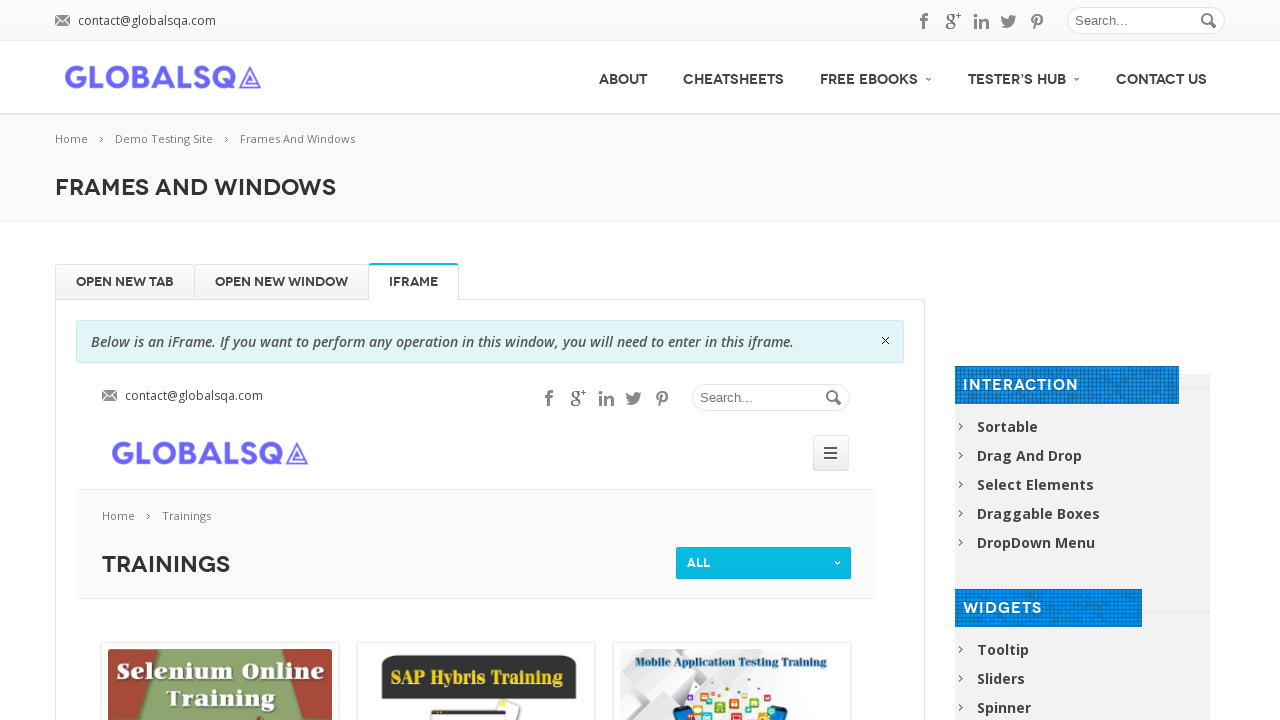

Filled main page search field with 'Velocity' on #s
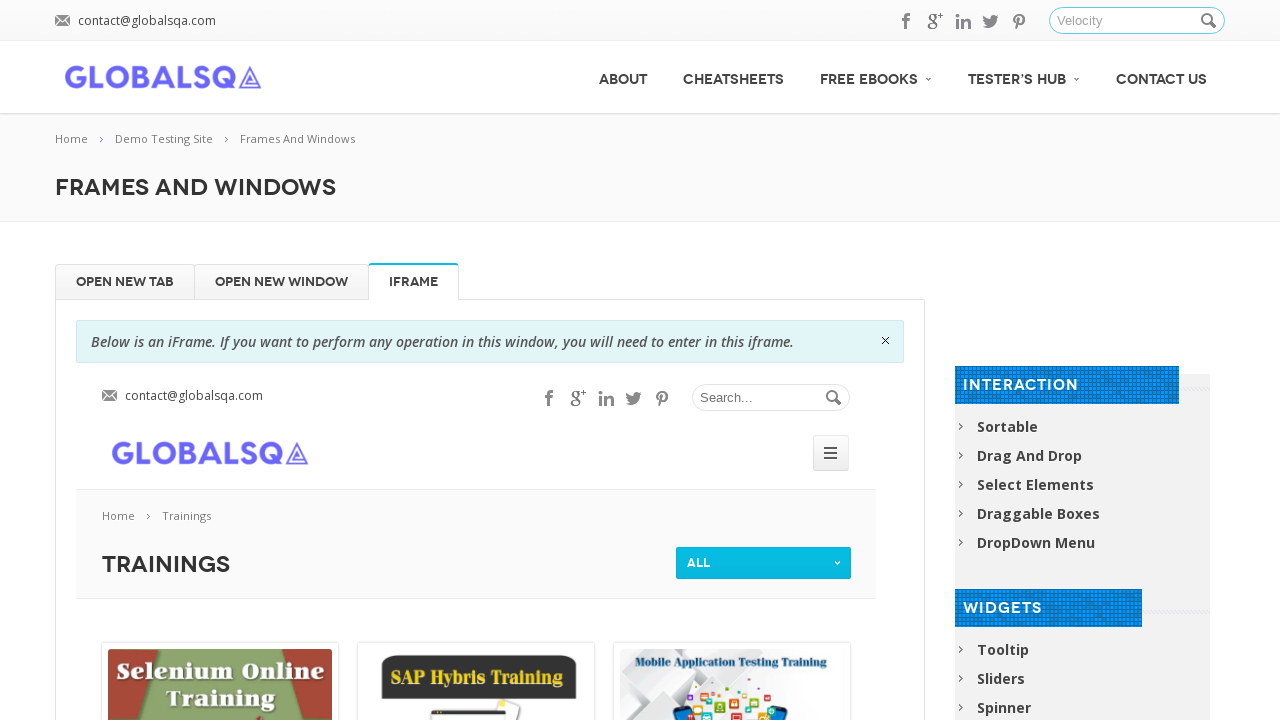

Located iframe element with align='center' attribute
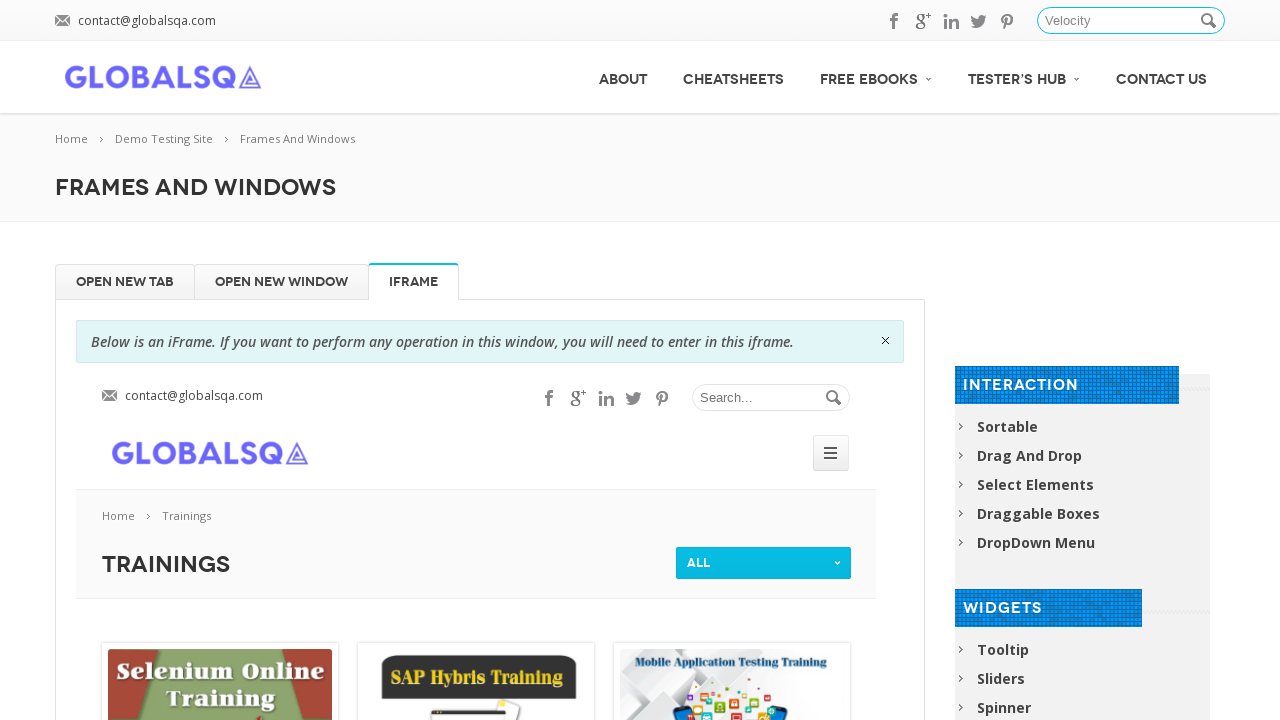

Filled iframe search field with 'Velocity' on xpath=//iframe[@align='center'] >> internal:control=enter-frame >> xpath=//input
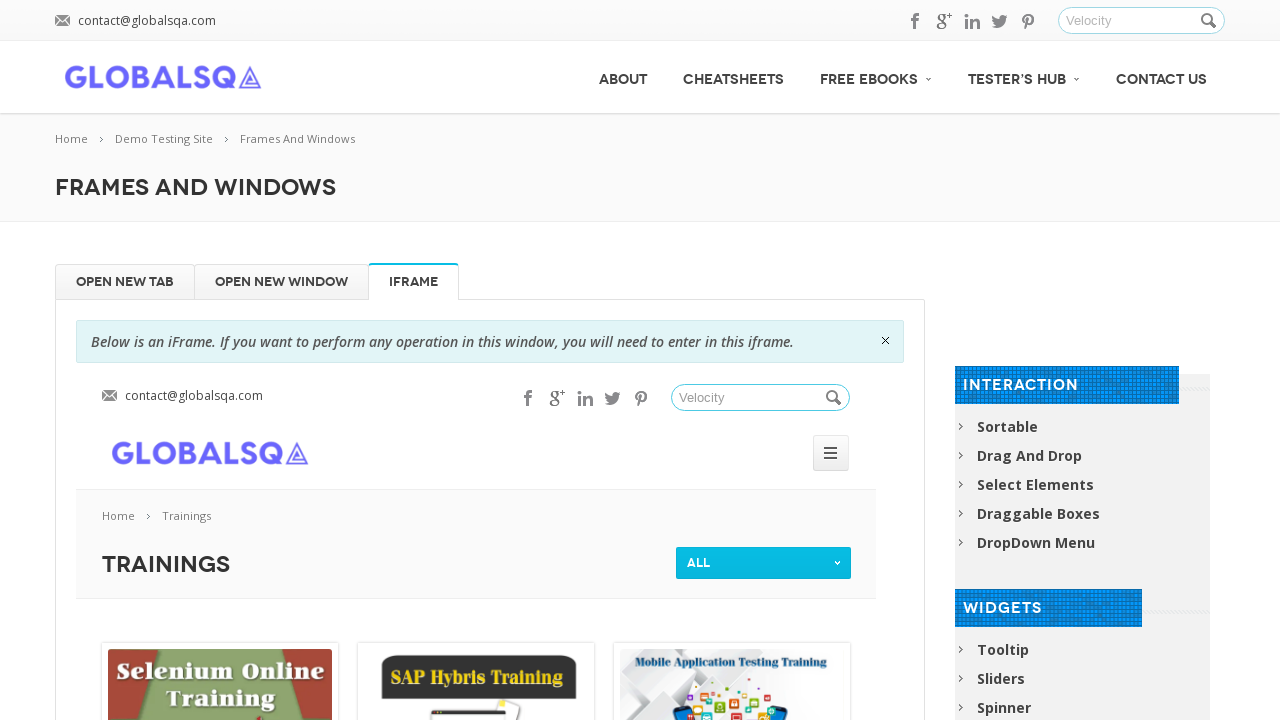

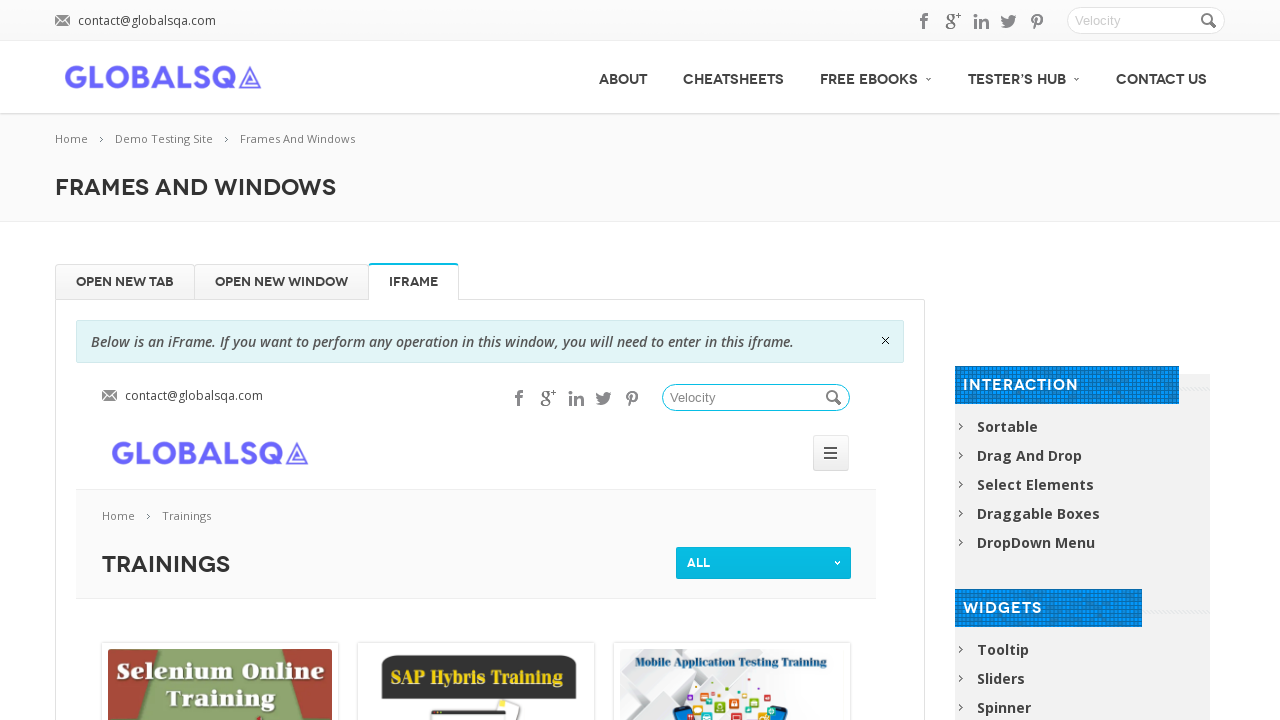